Tests the complete e-commerce order flow by selecting a product, adding it to cart, and completing the purchase with checkout details

Starting URL: https://www.demoblaze.com/index.html

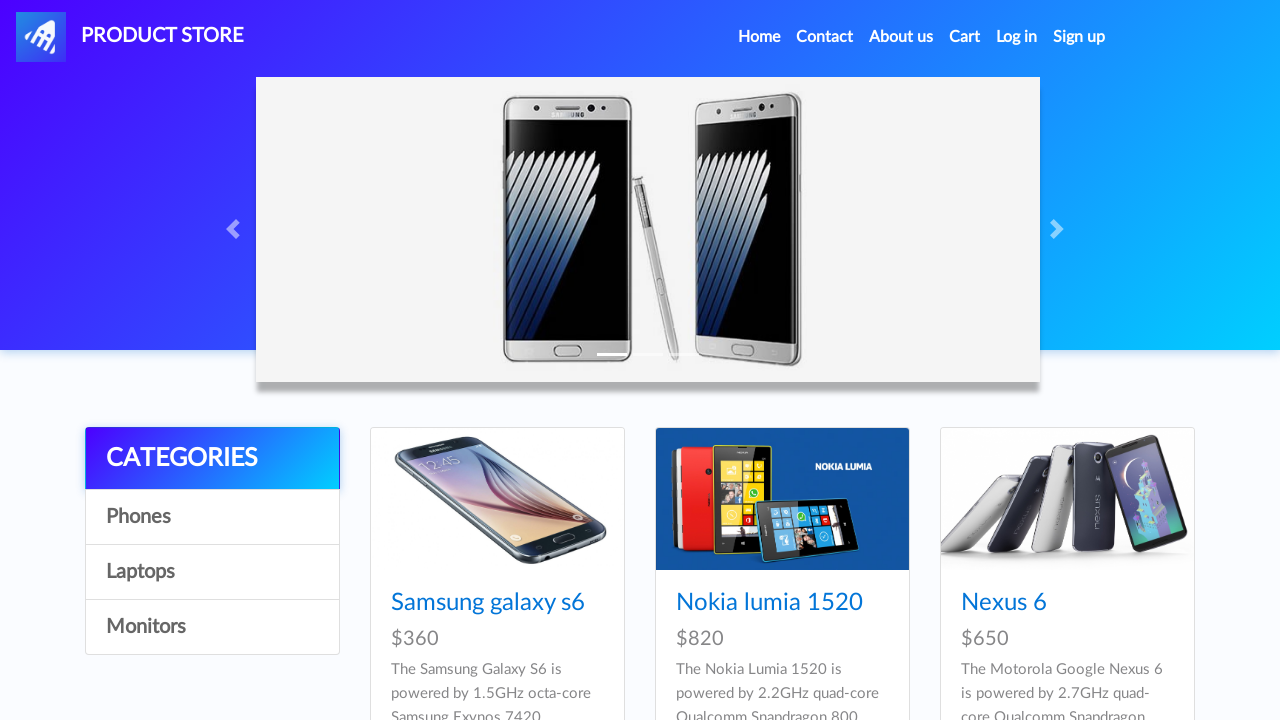

Clicked on Samsung Galaxy S6 product link at (488, 603) on text=Samsung galaxy s6
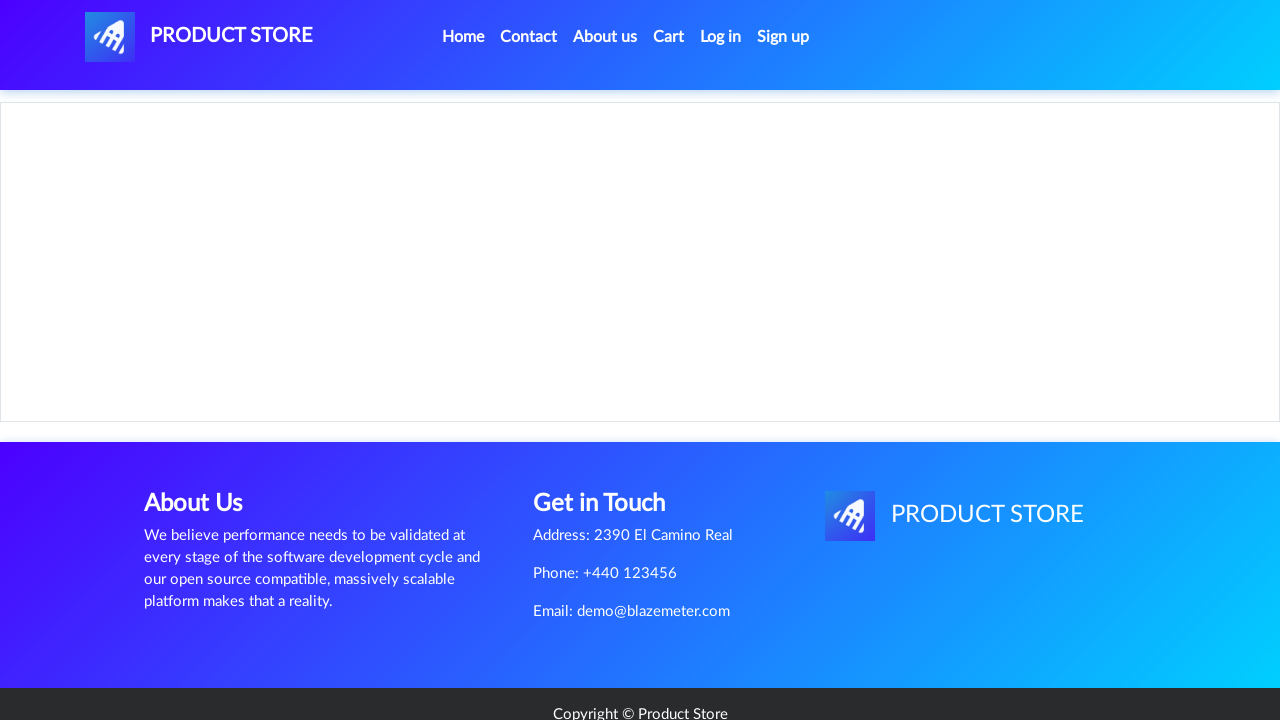

Product page loaded and Add to Cart button appeared
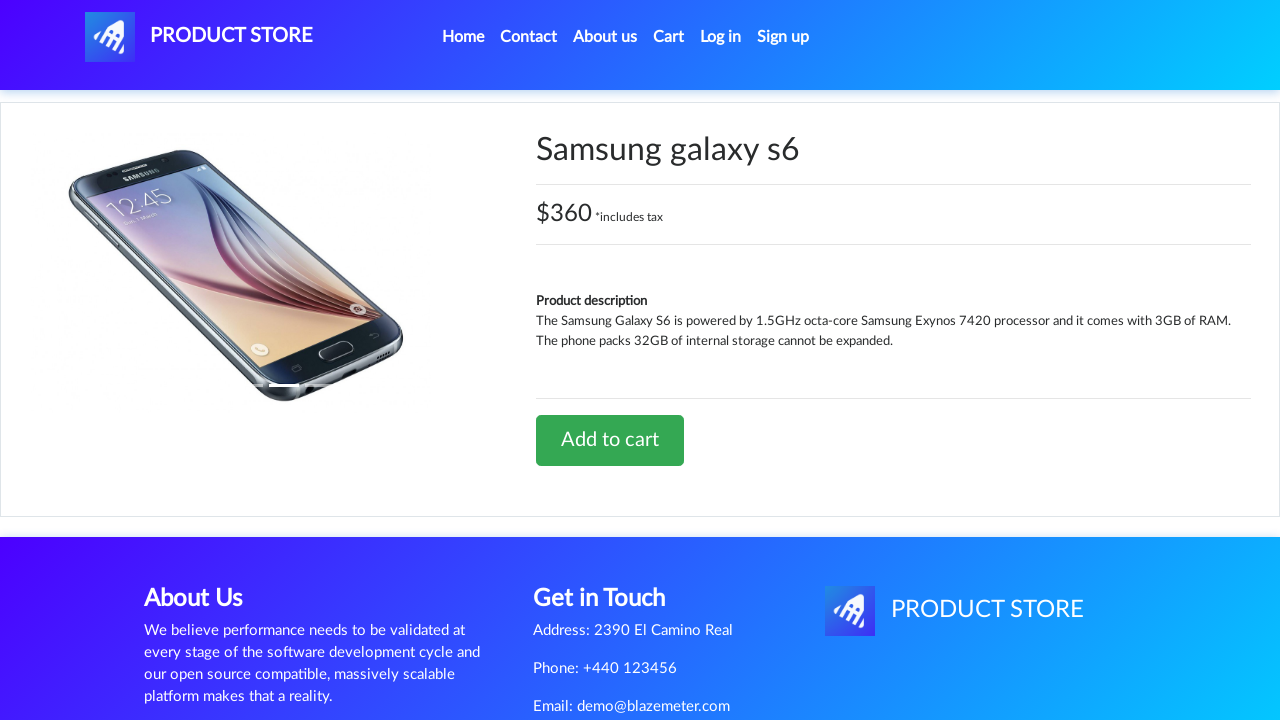

Clicked Add to Cart button at (610, 440) on .btn-success
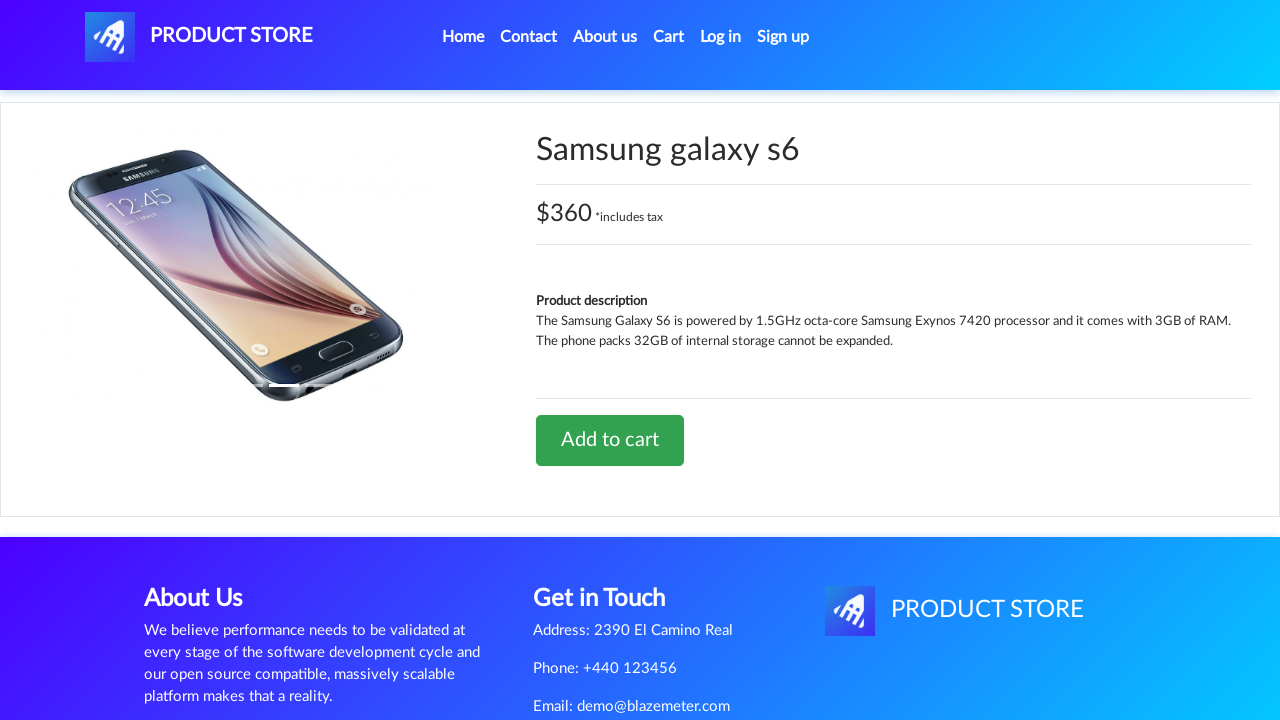

Set up alert dialog handler to accept popups
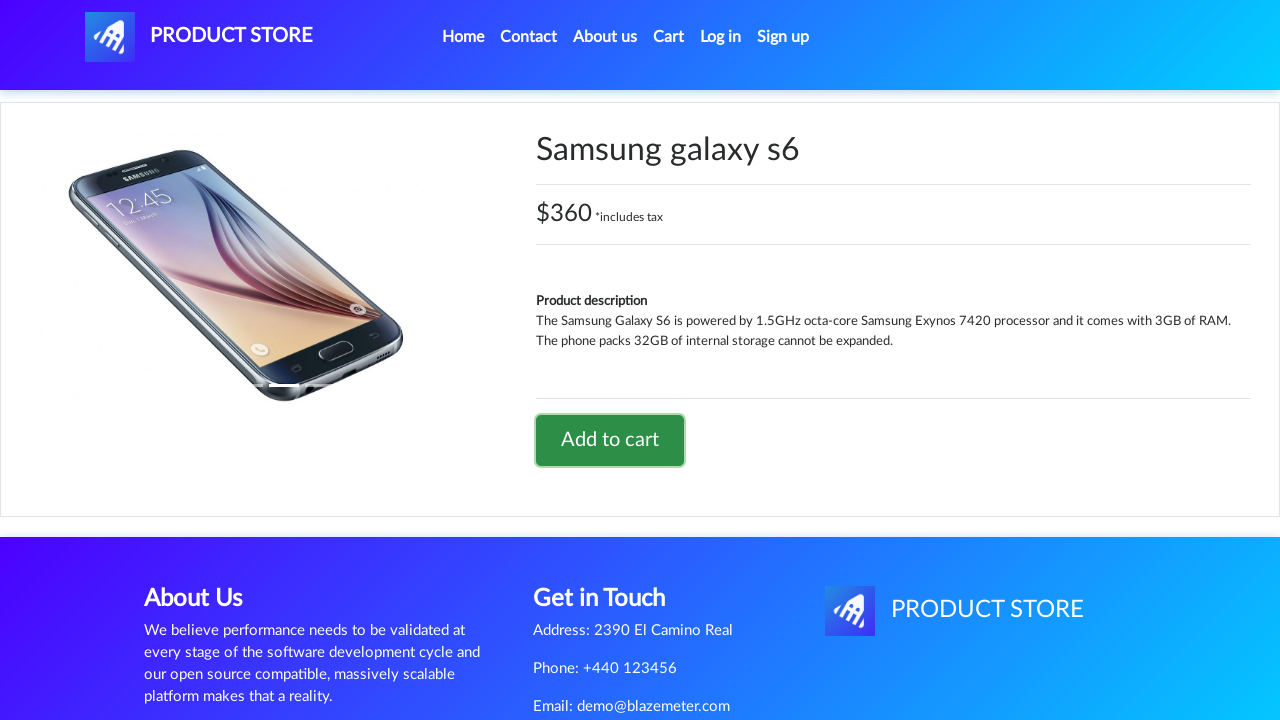

Navigated to shopping cart at (669, 37) on #cartur
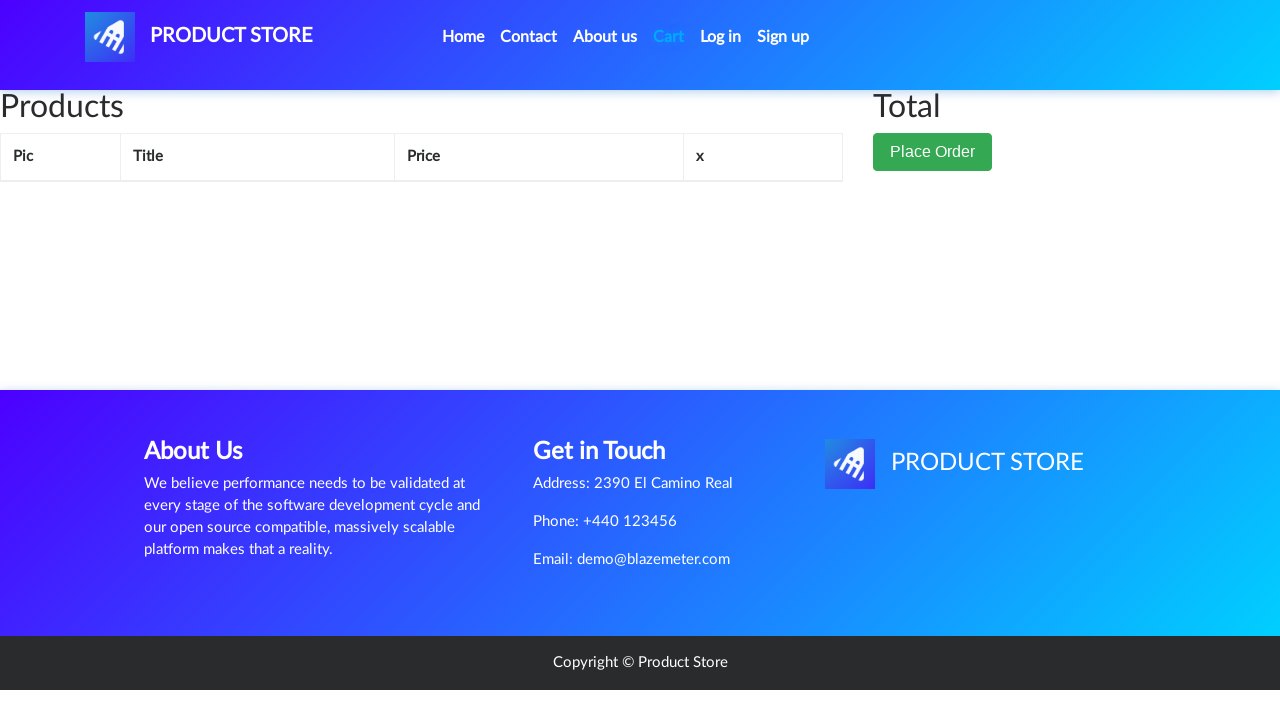

Clicked Place Order button at (933, 152) on [class='col-lg-1'] [data-toggle]
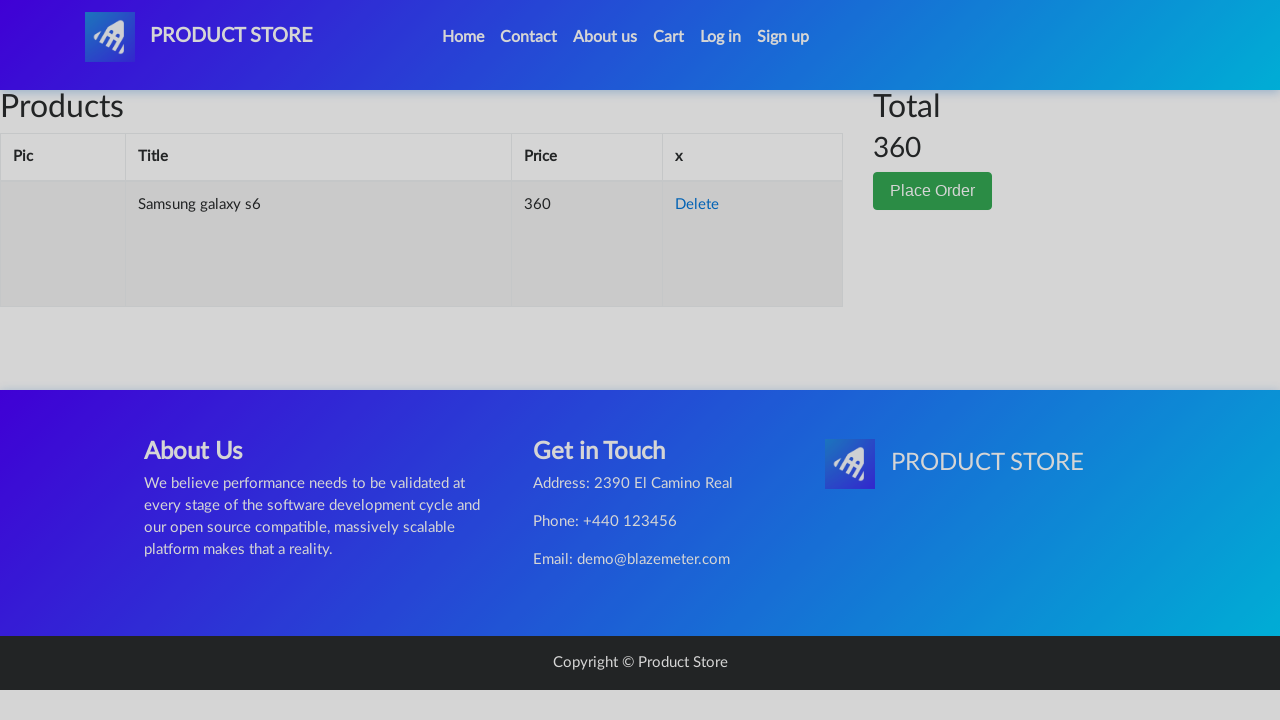

Order modal dialog appeared
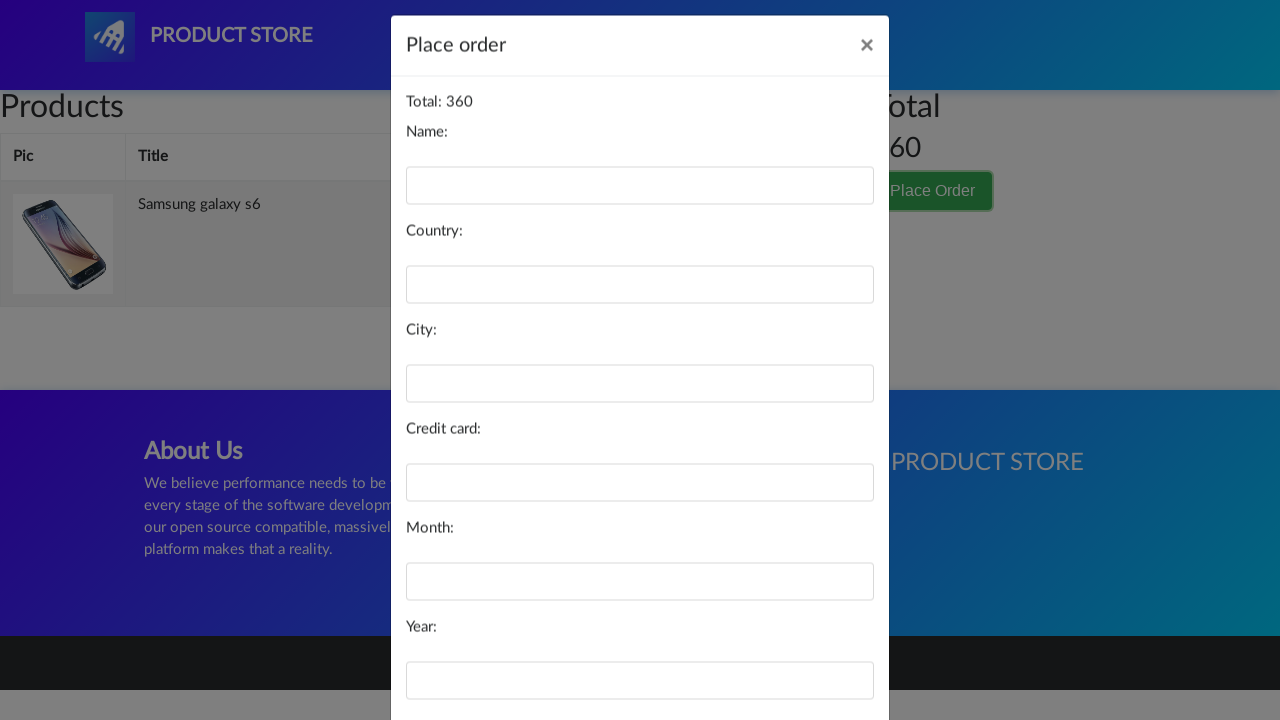

Filled name field with 'Bob' on #name
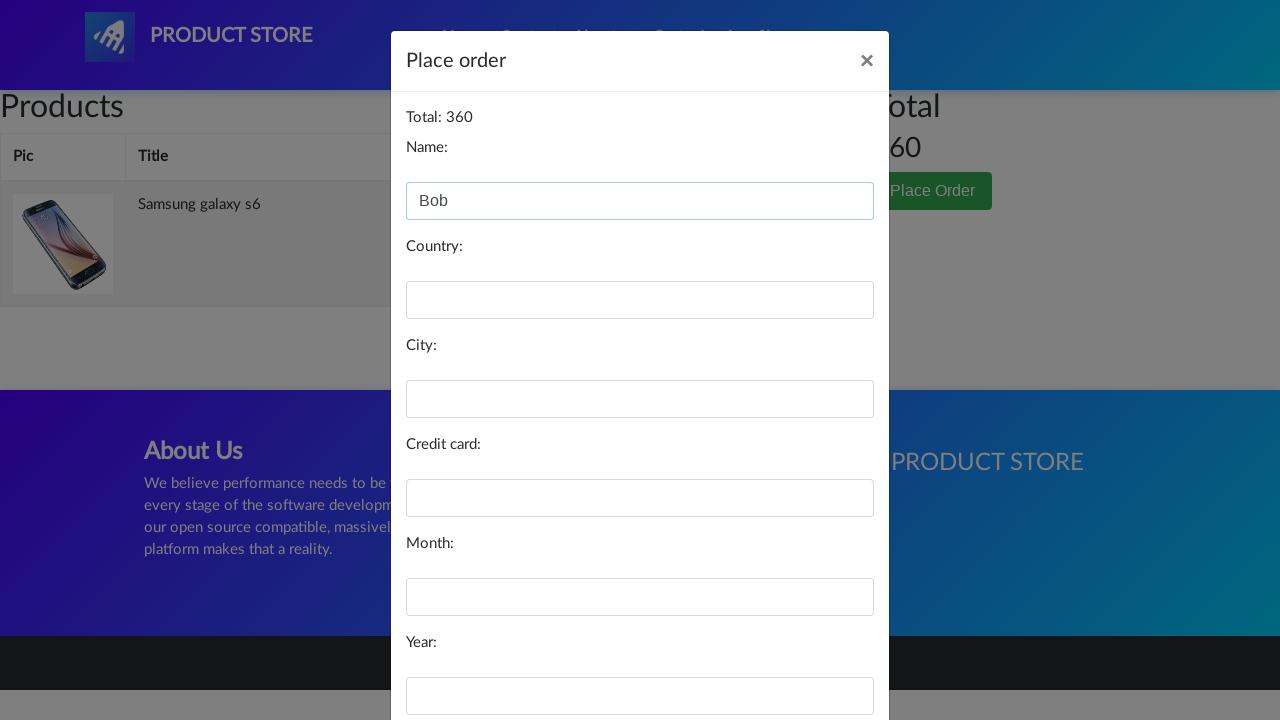

Filled country field with 'Bangladesh' on #country
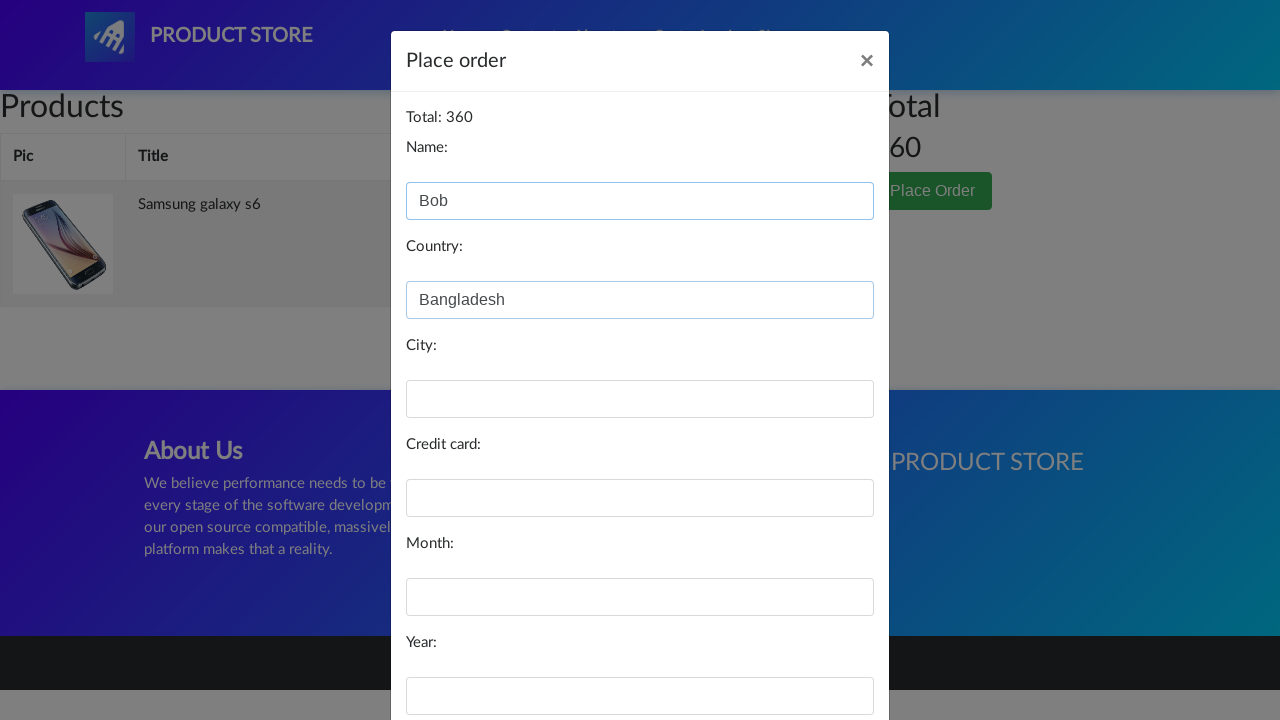

Filled city field with 'Dhaka' on #city
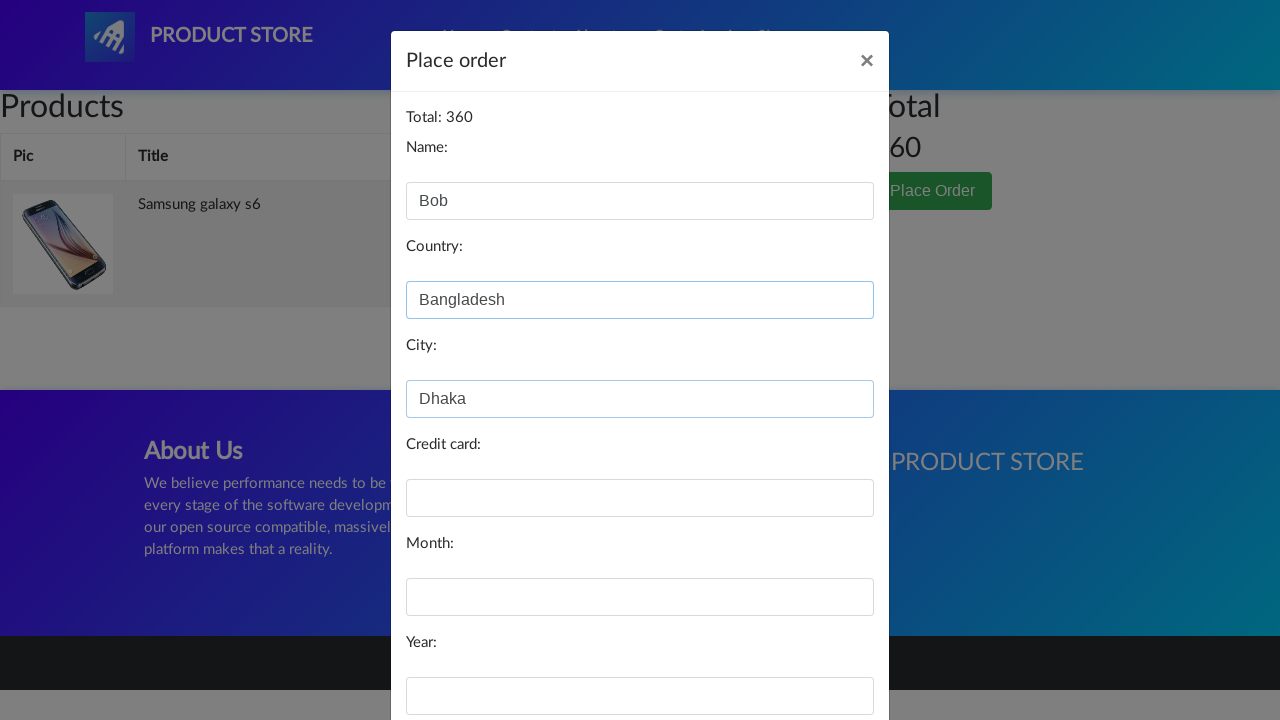

Filled card field with credit card number on #card
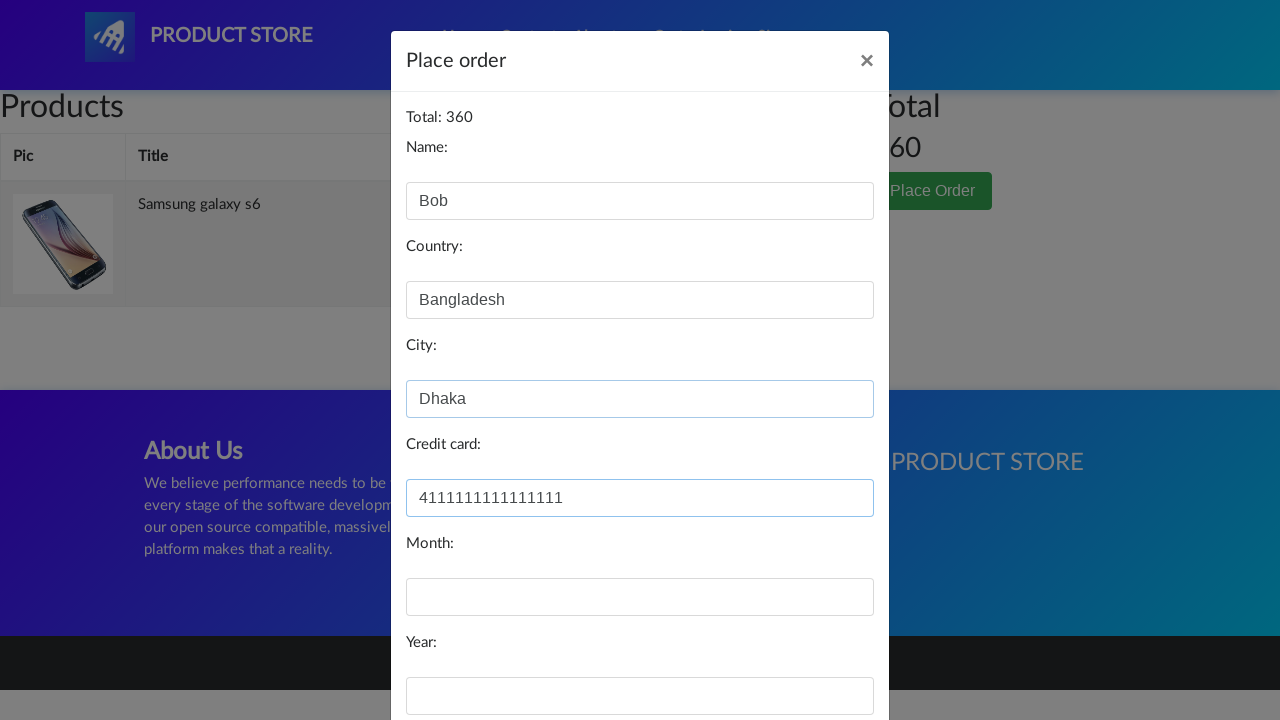

Filled month field with 'March' on #month
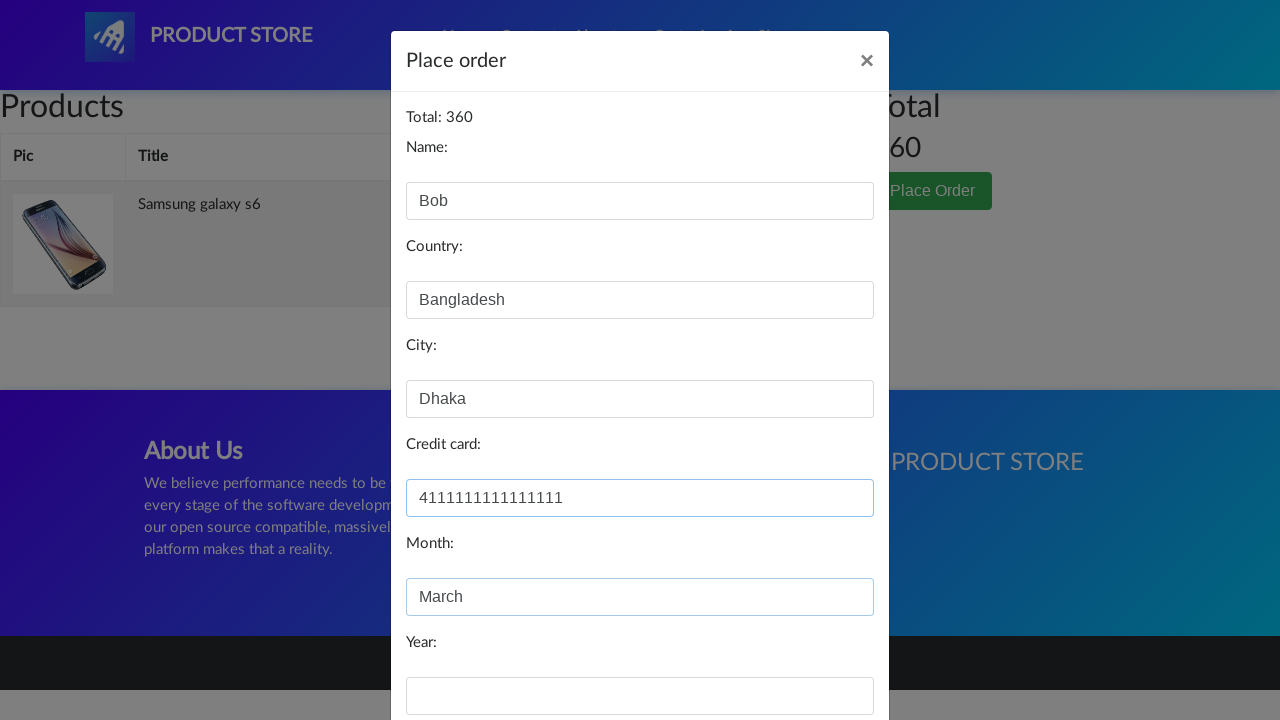

Filled year field with '2024' on #year
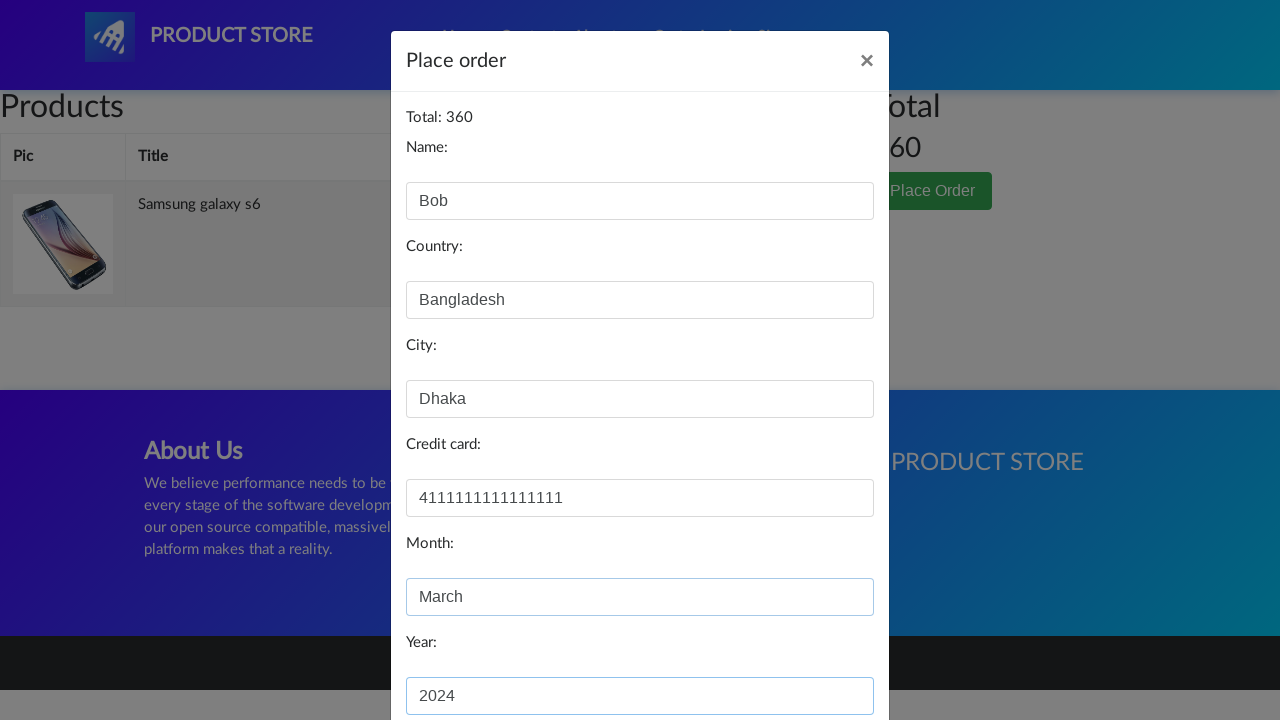

Clicked Purchase button to complete order at (823, 655) on body [tabindex='-1']:nth-of-type(3) .btn-primary
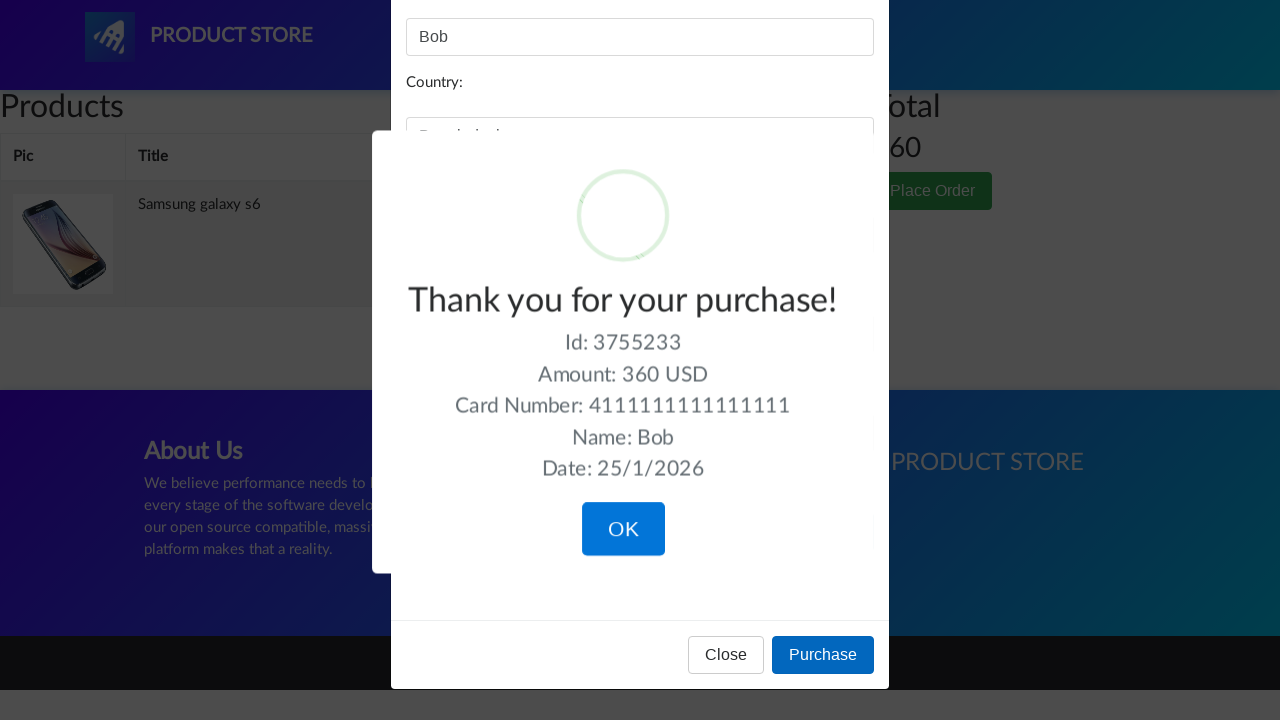

Order confirmation appeared
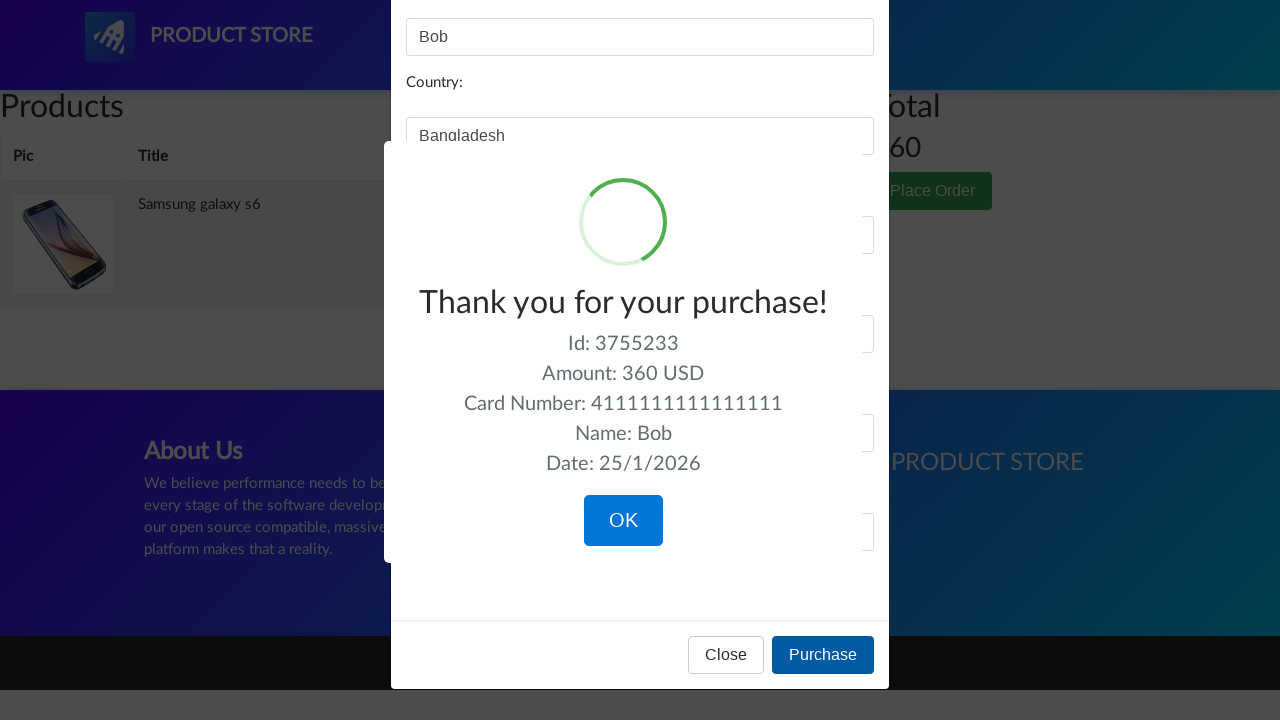

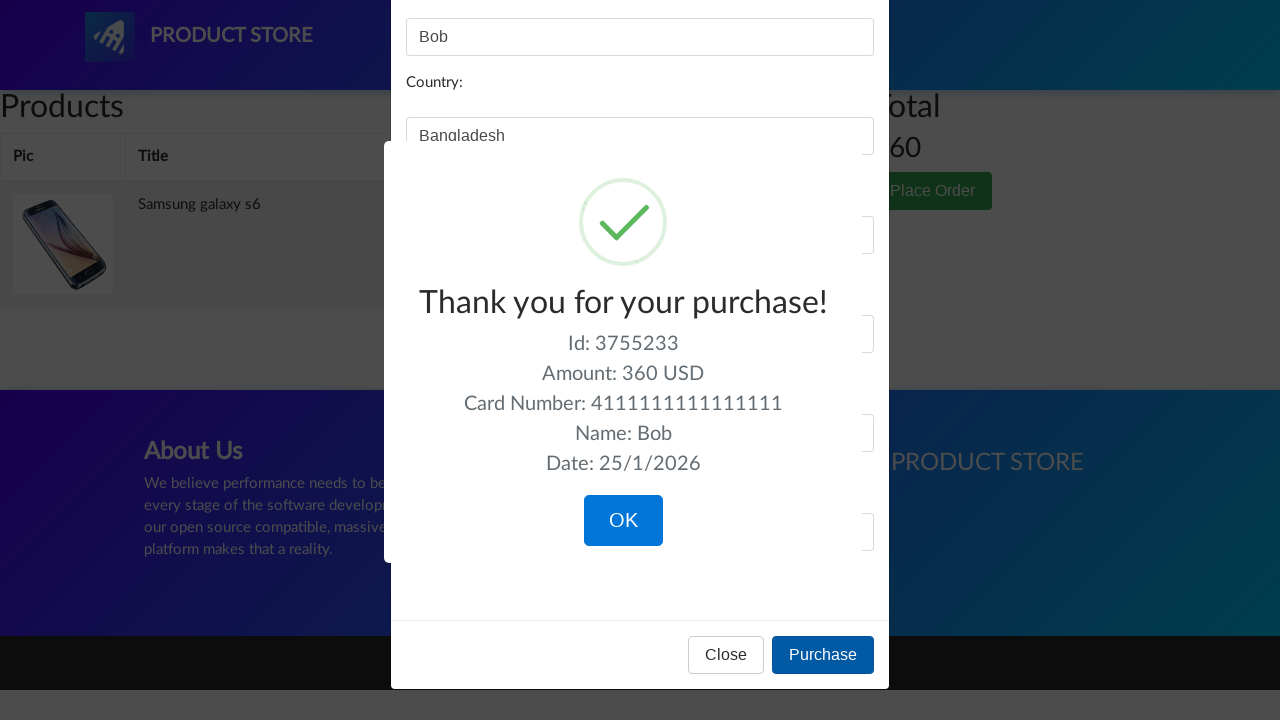